Navigates to example.com and verifies that the page title matches the expected value "Example Domain"

Starting URL: https://www.example.com

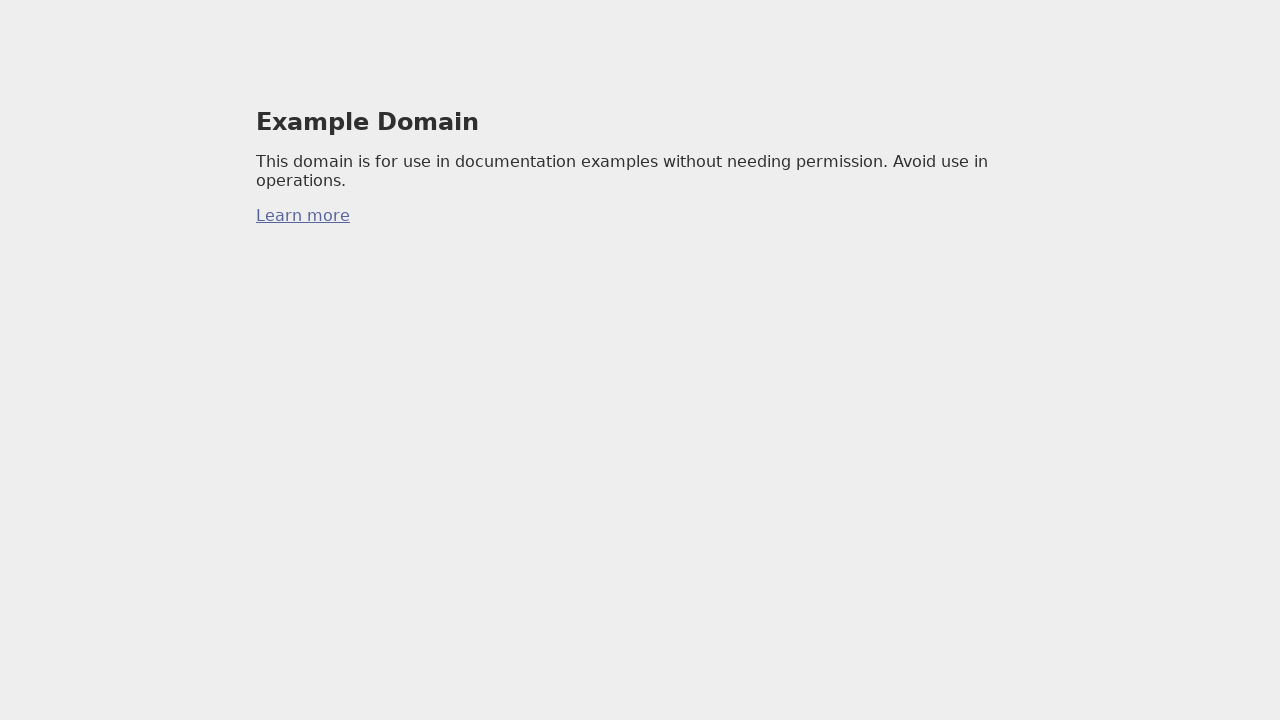

Set viewport size to 1920x1080
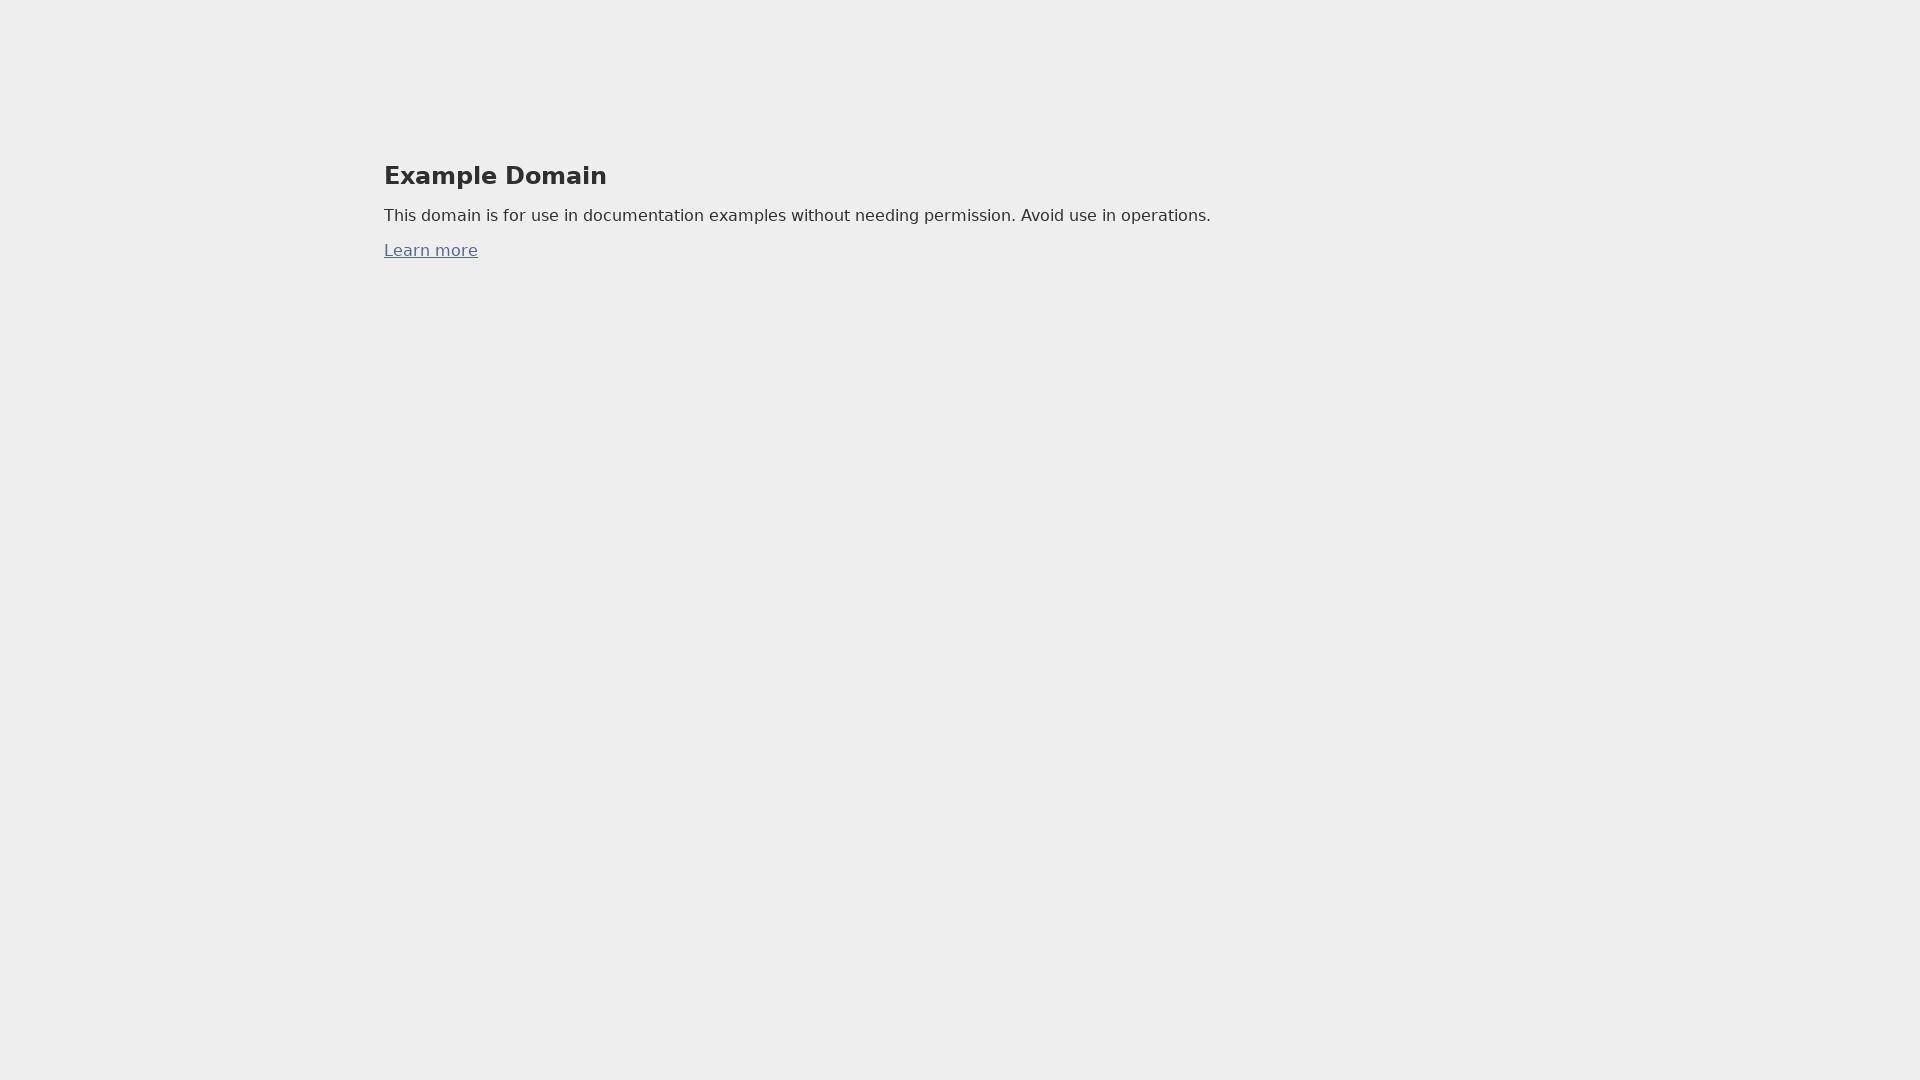

Retrieved page title
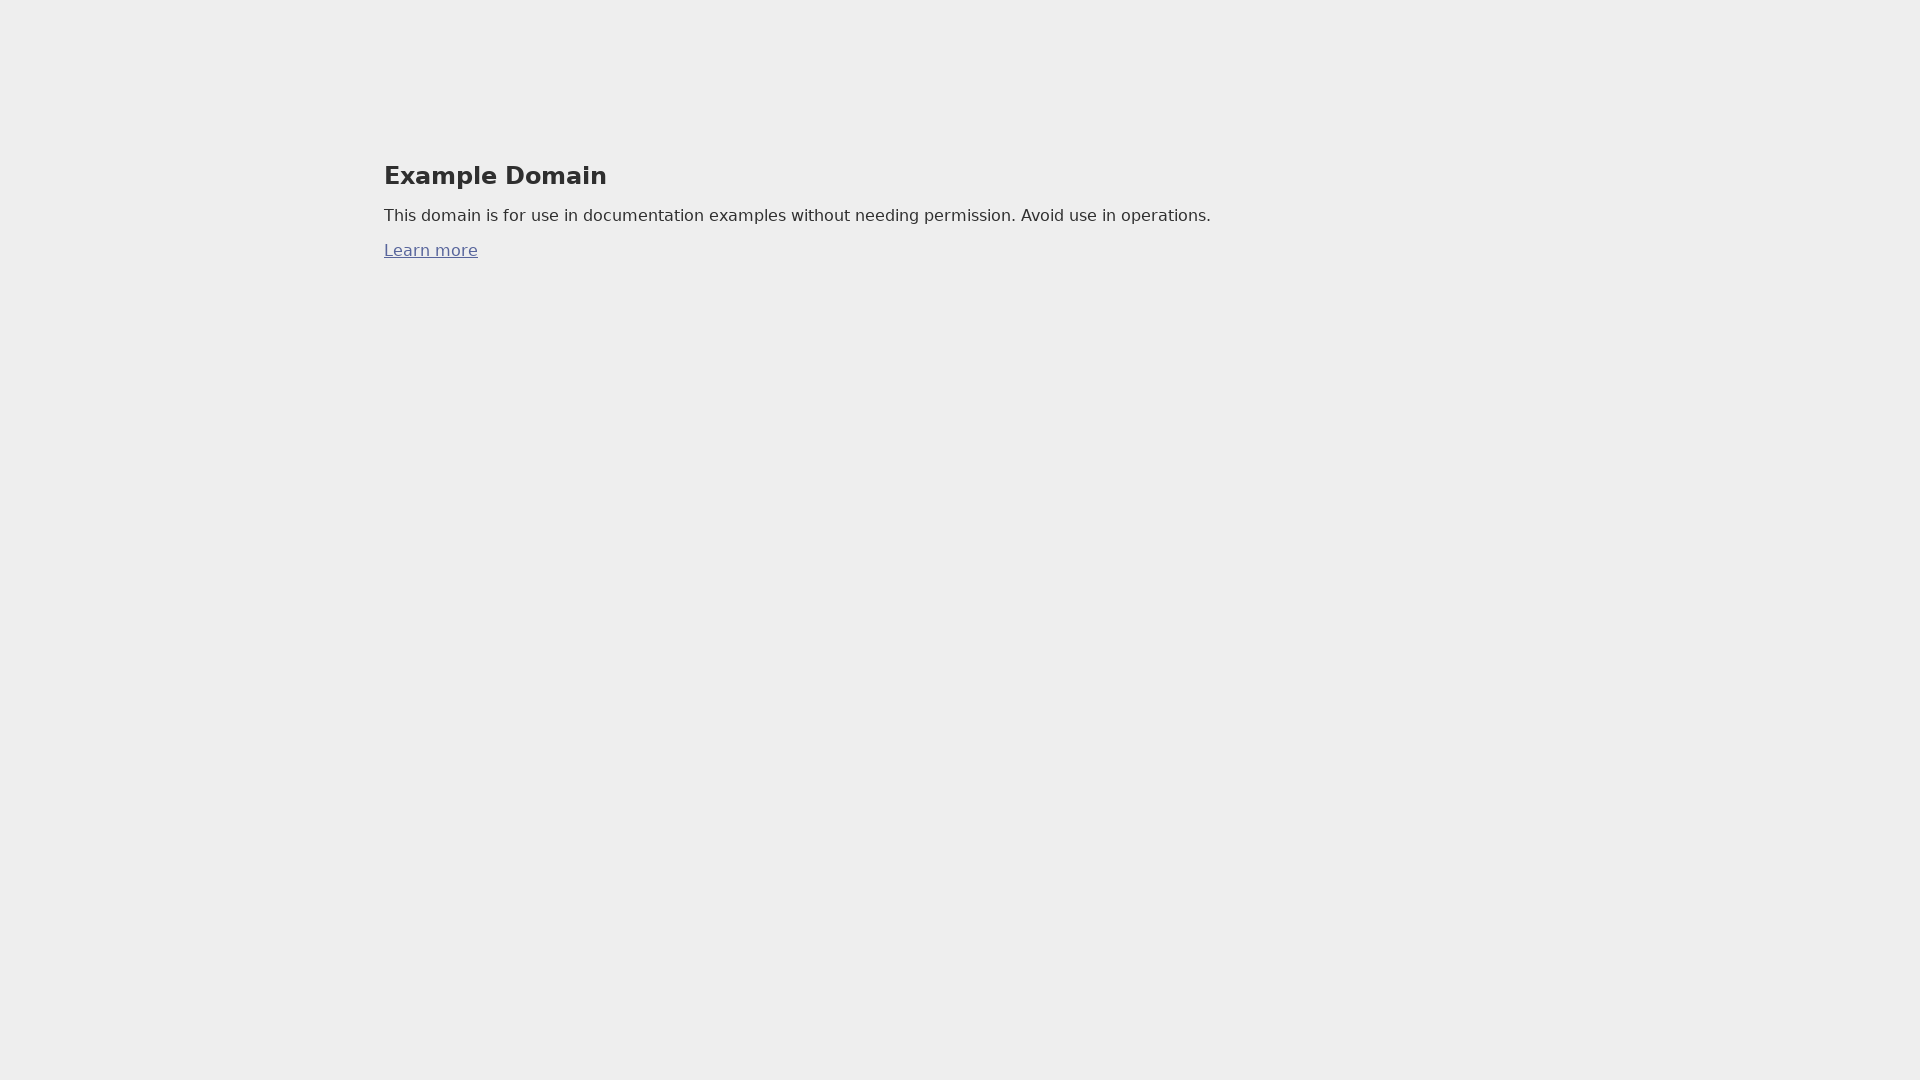

Verified page title matches 'Example Domain'
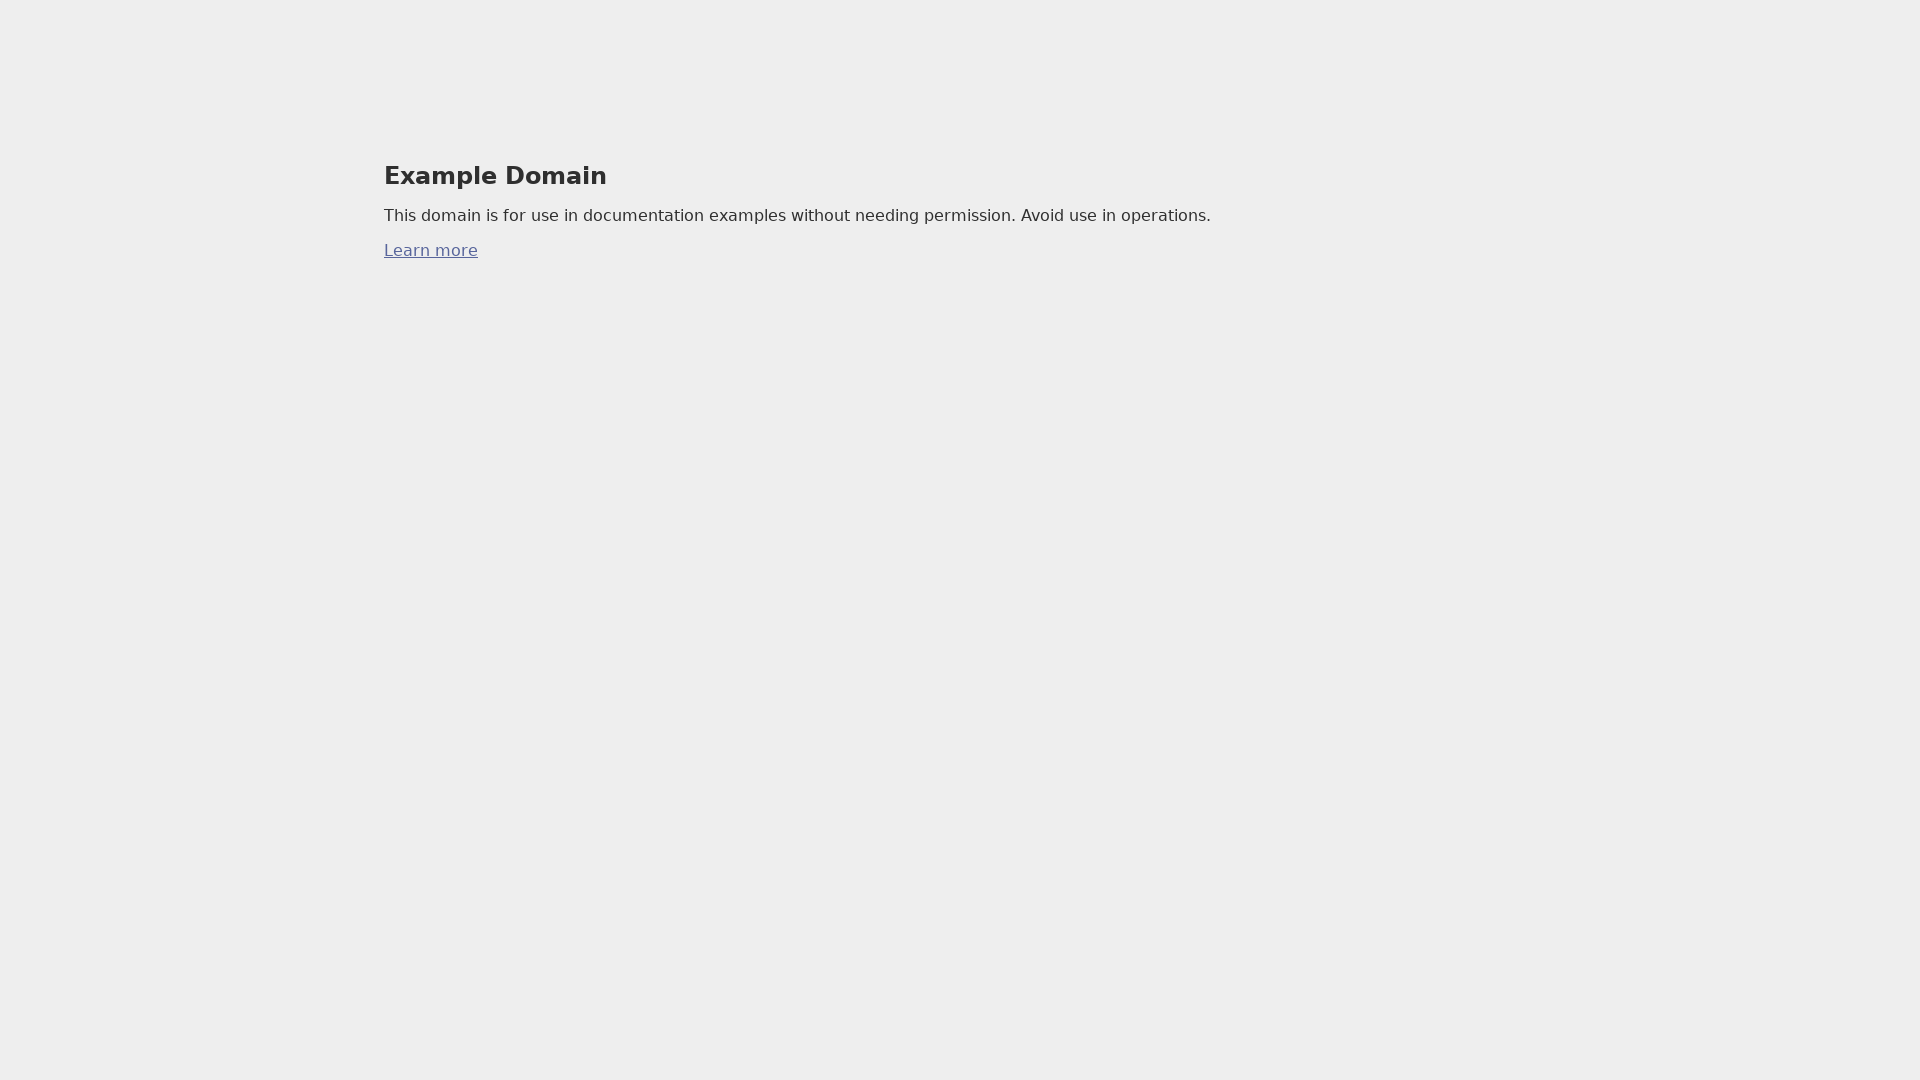

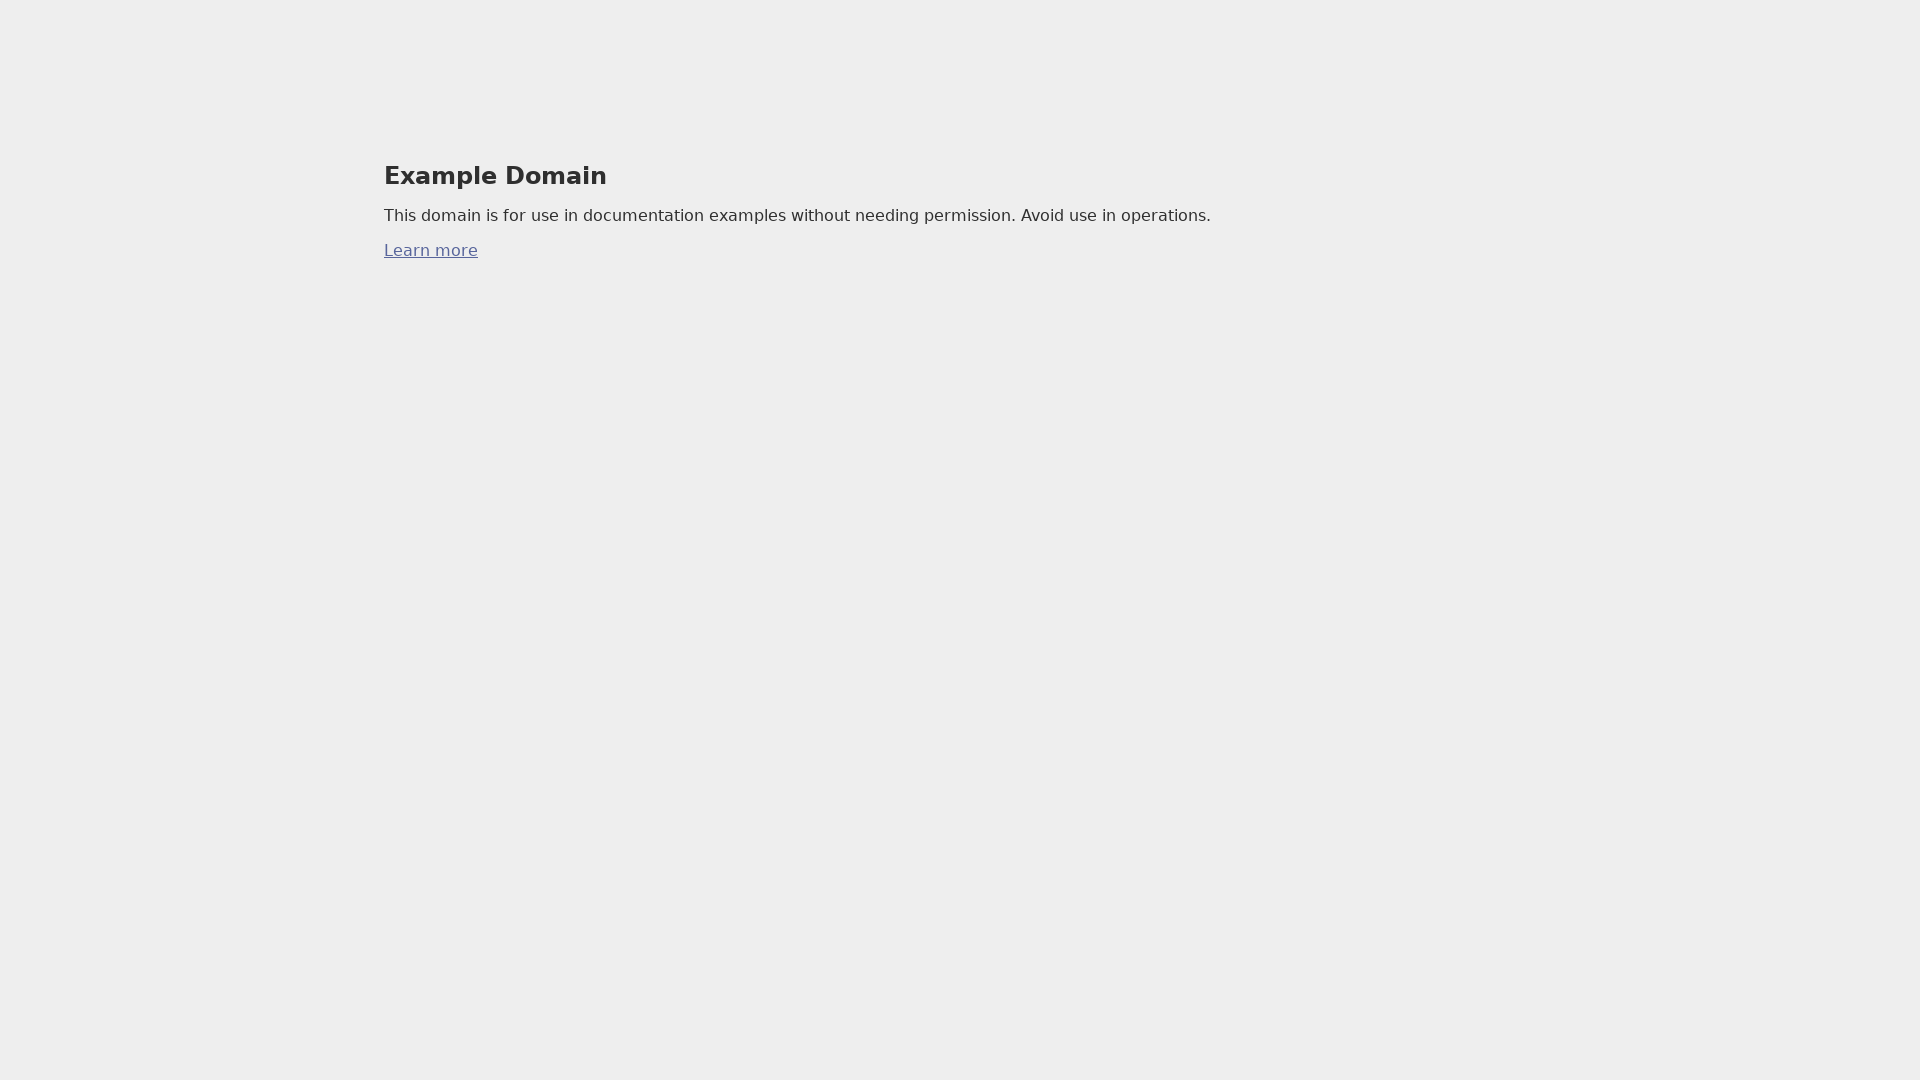